Tests radio button selection functionality by selecting specific options from two different radio button groups on a form

Starting URL: http://echoecho.com/htmlforms10.htm

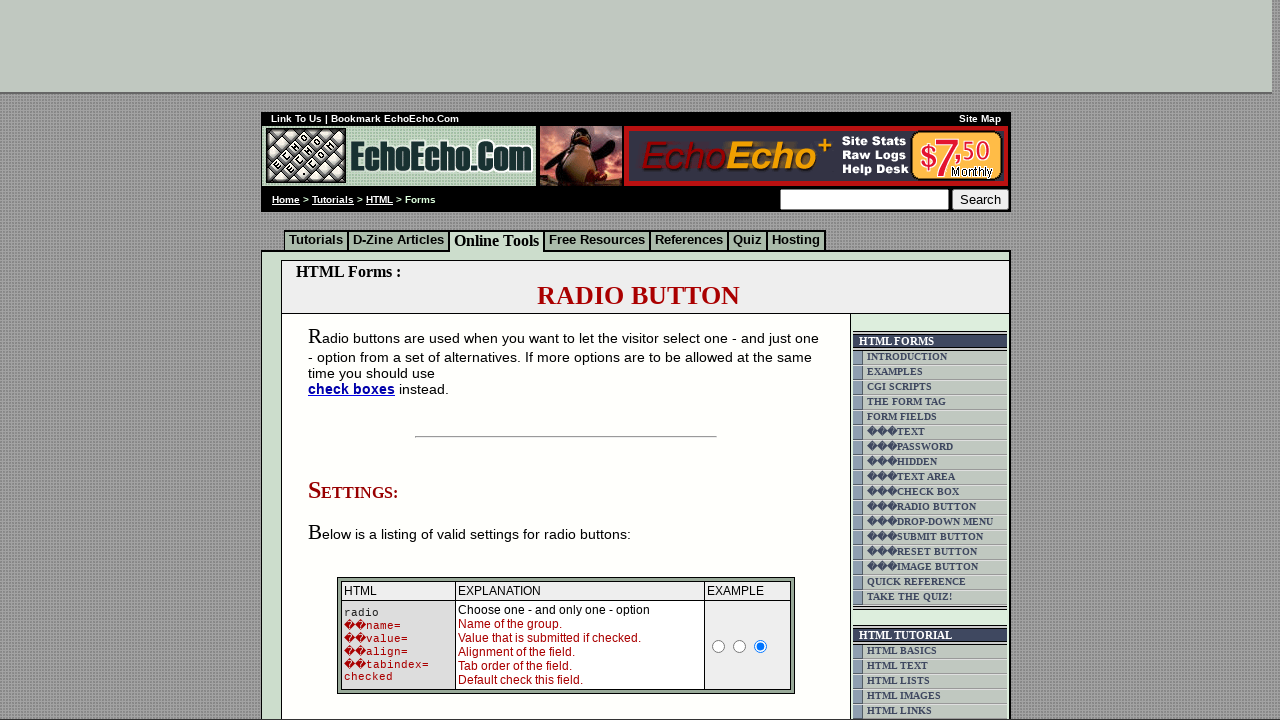

Located all radio buttons in group1
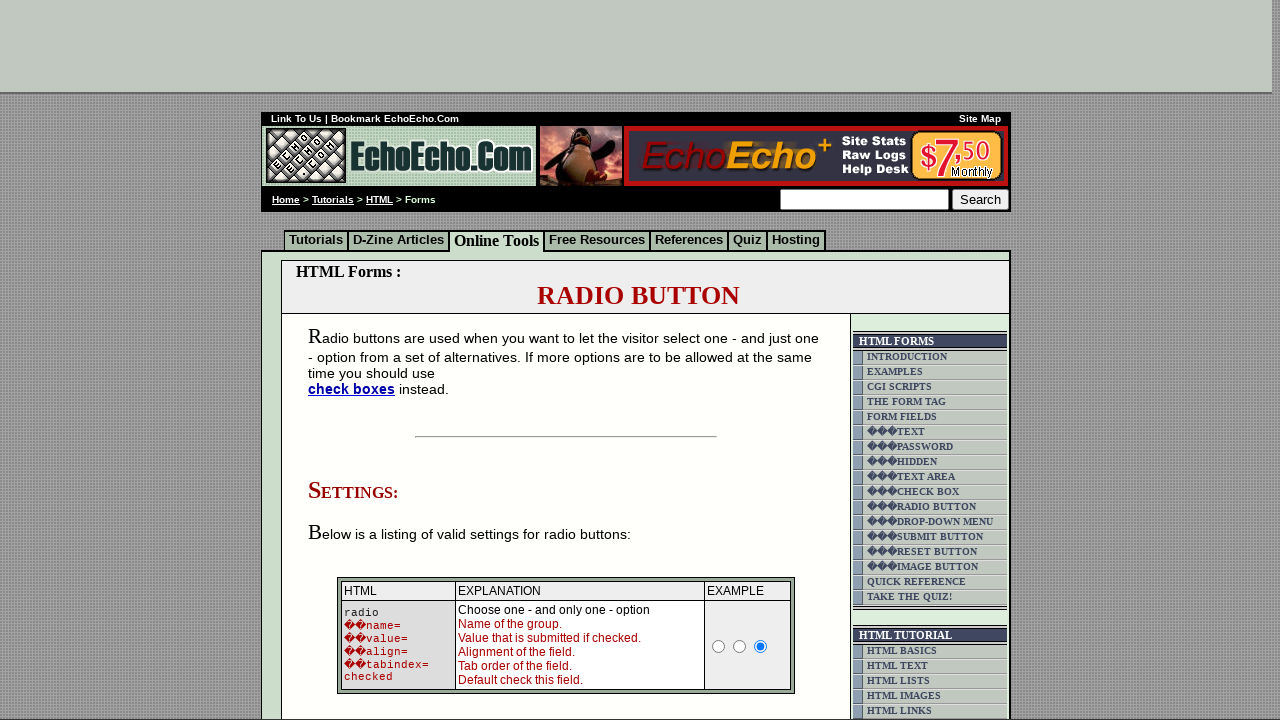

Located all radio buttons in group2
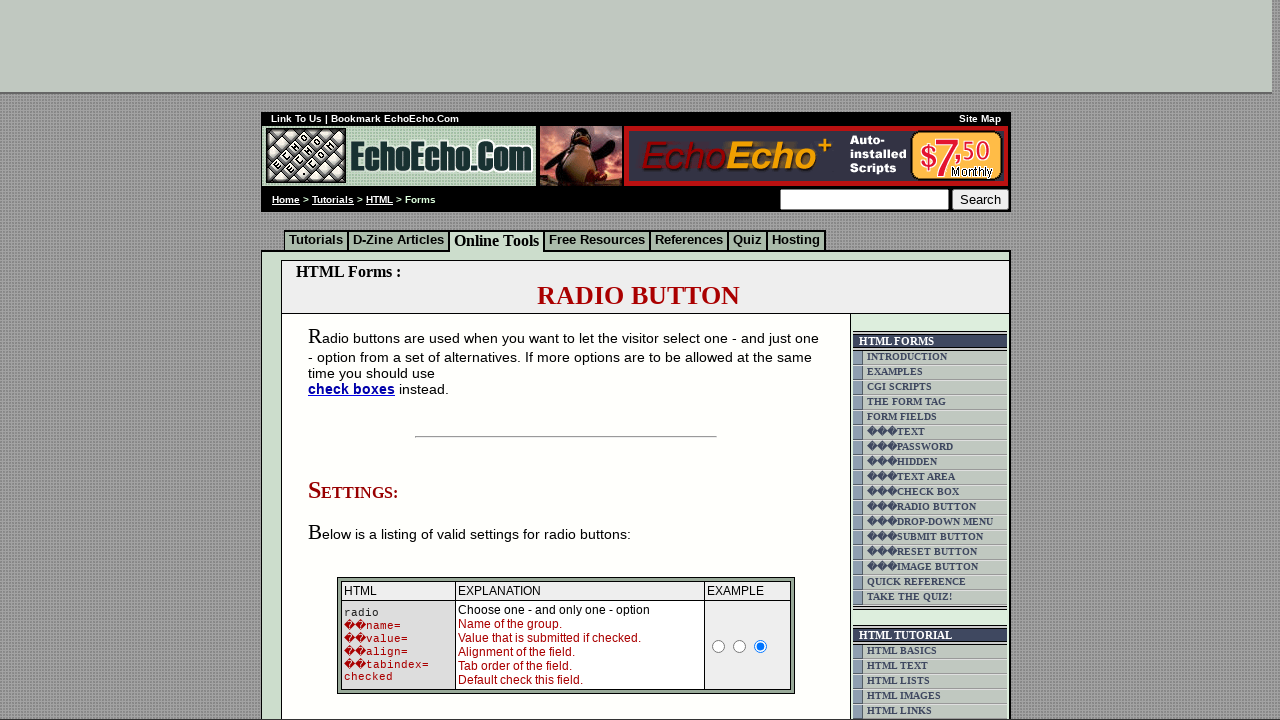

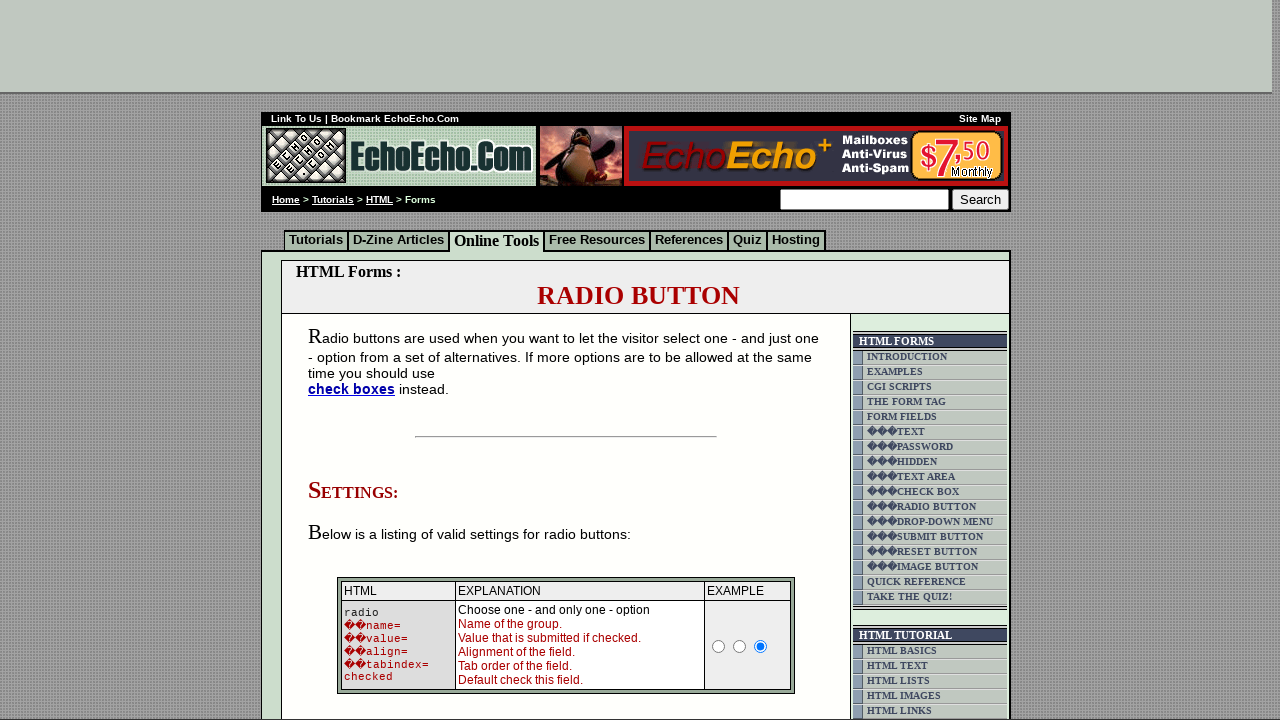